Demonstrates scrolling functionality on a form page by scrolling to the bottom of the page

Starting URL: https://demoqa.com/automation-practice-form

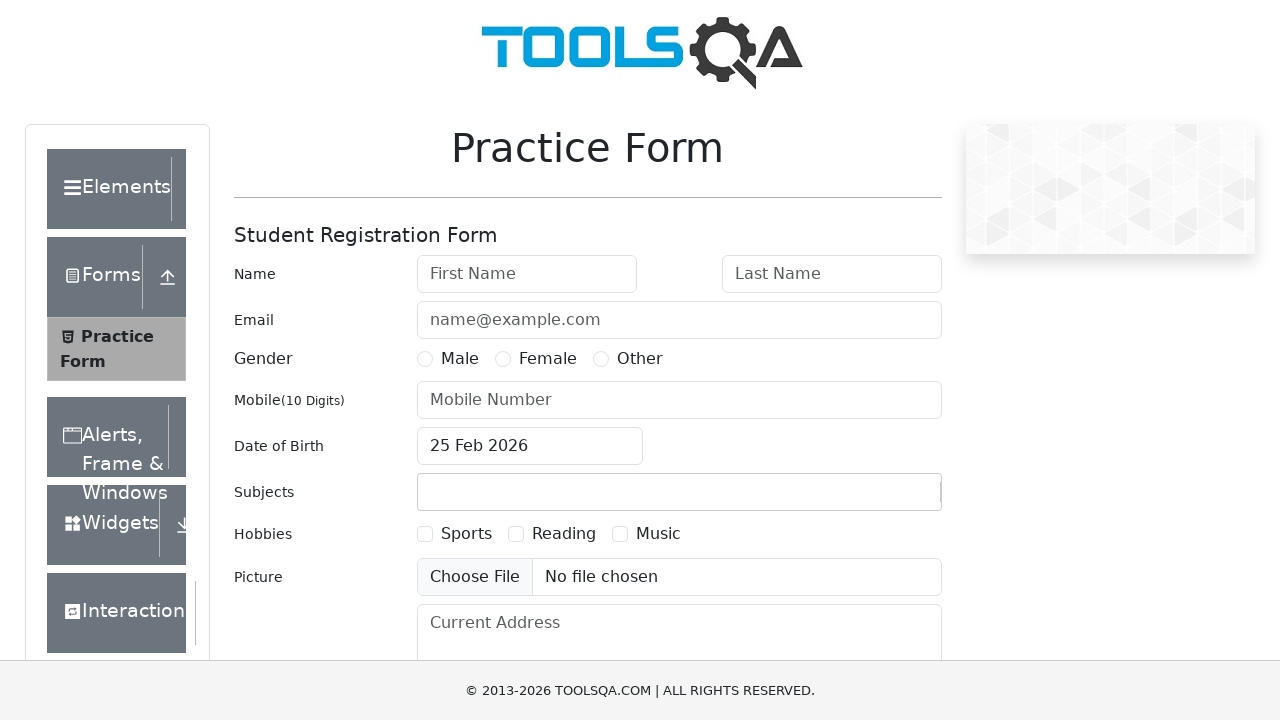

Scrolled to the bottom of the form page
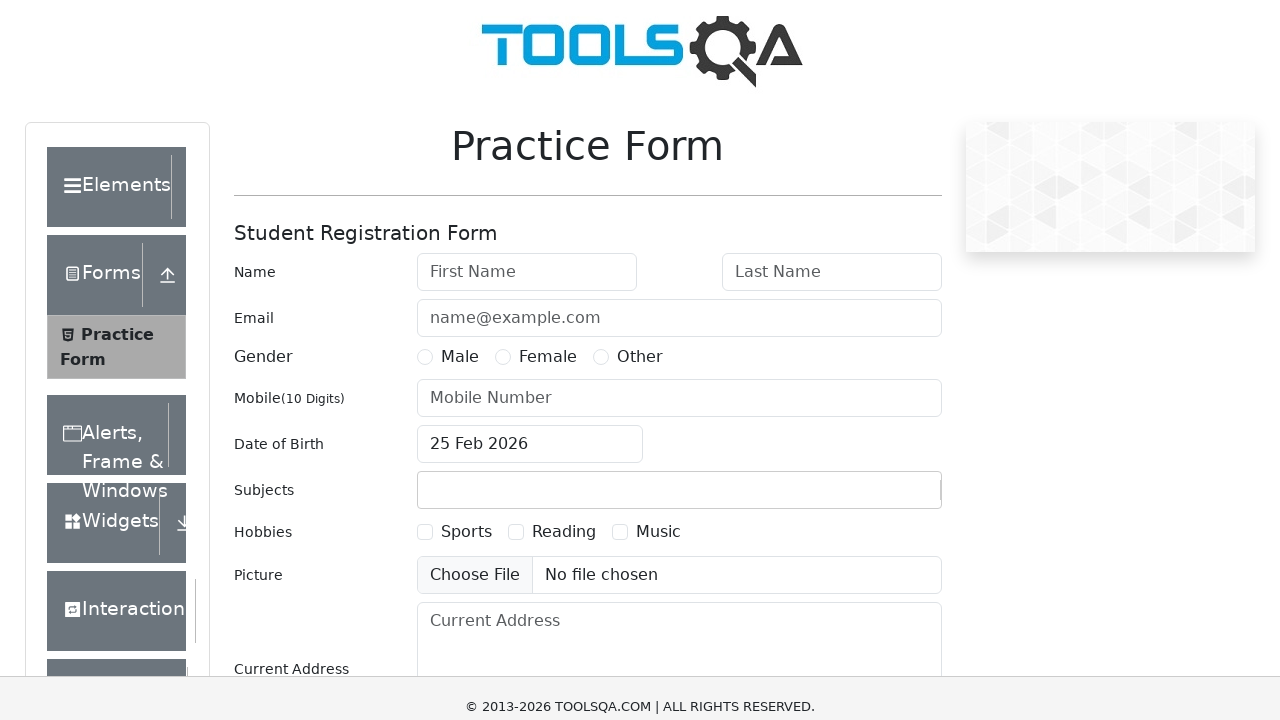

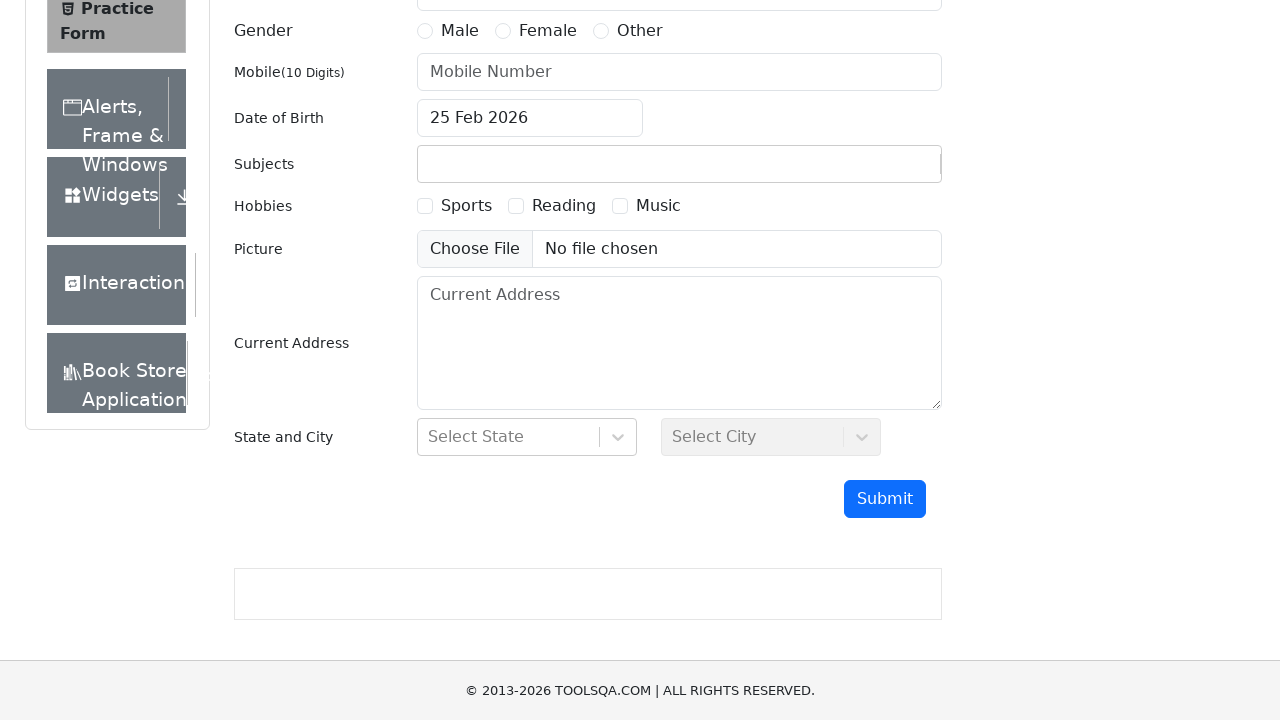